Verifies that the "Mouse Hover" text element is present and contains the expected text on the automation practice page

Starting URL: https://rahulshettyacademy.com/AutomationPractice/

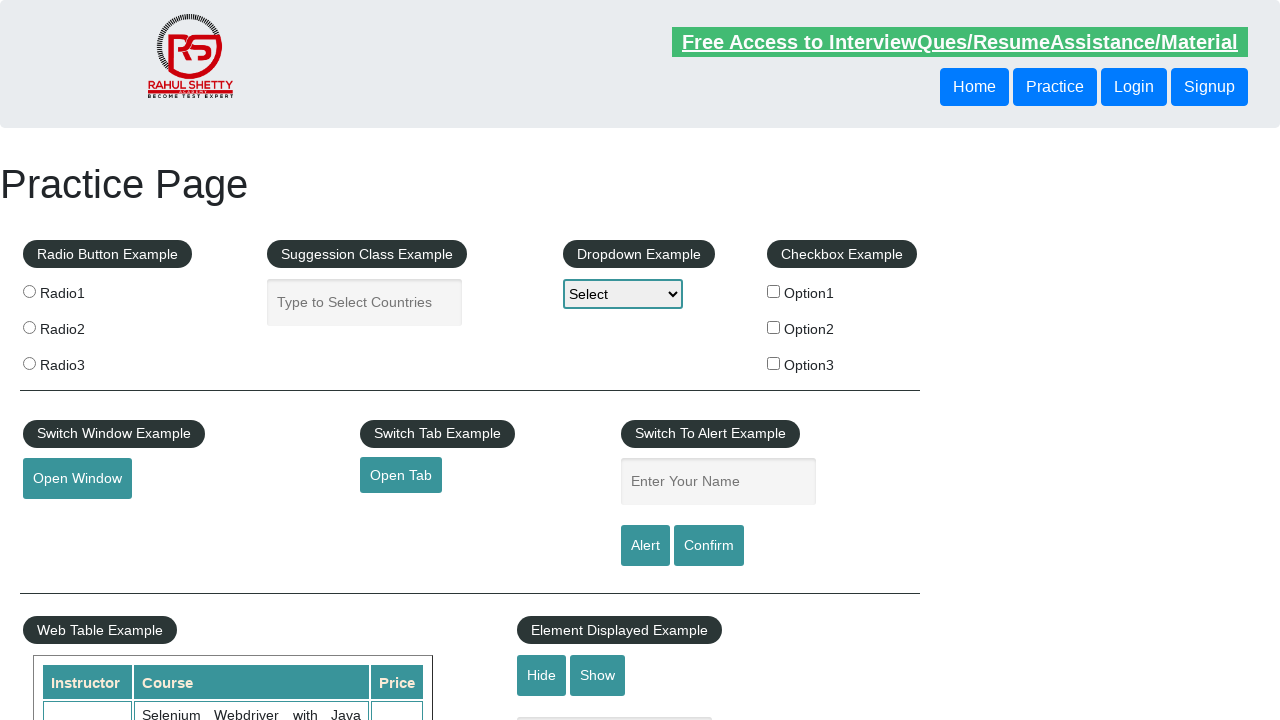

Waited for Mouse Hover element to be present
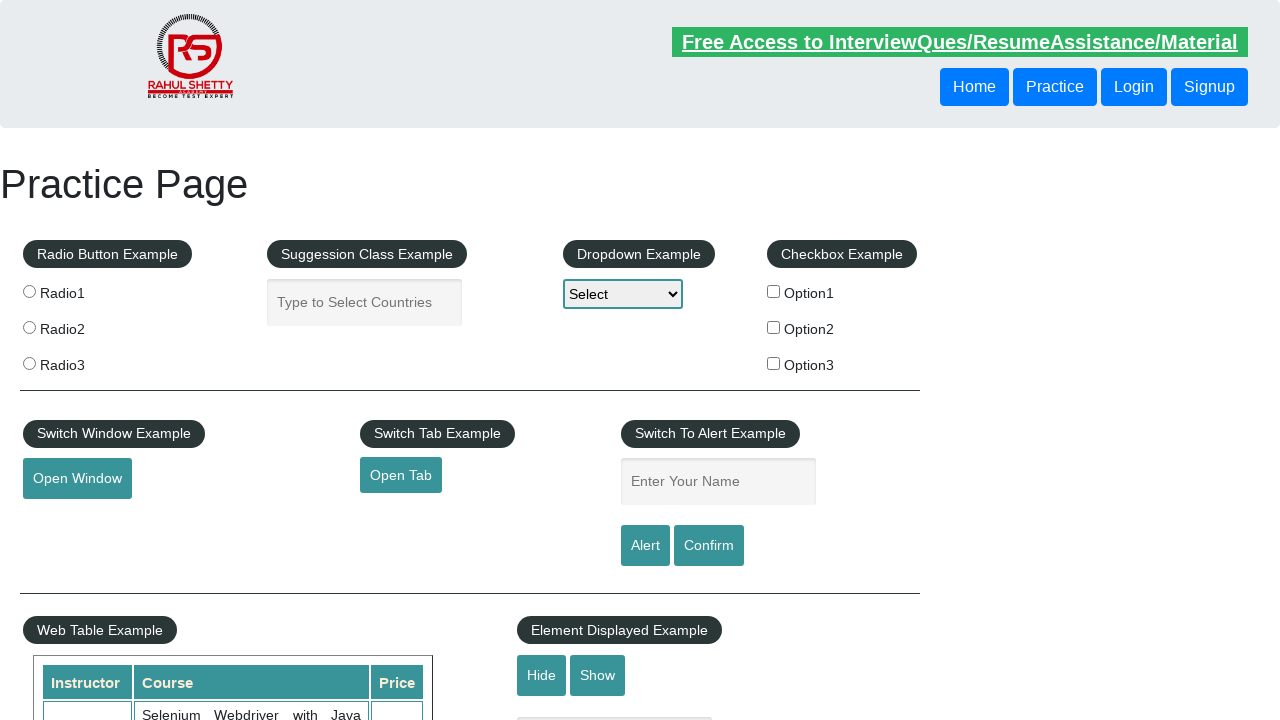

Retrieved text content from Mouse Hover element
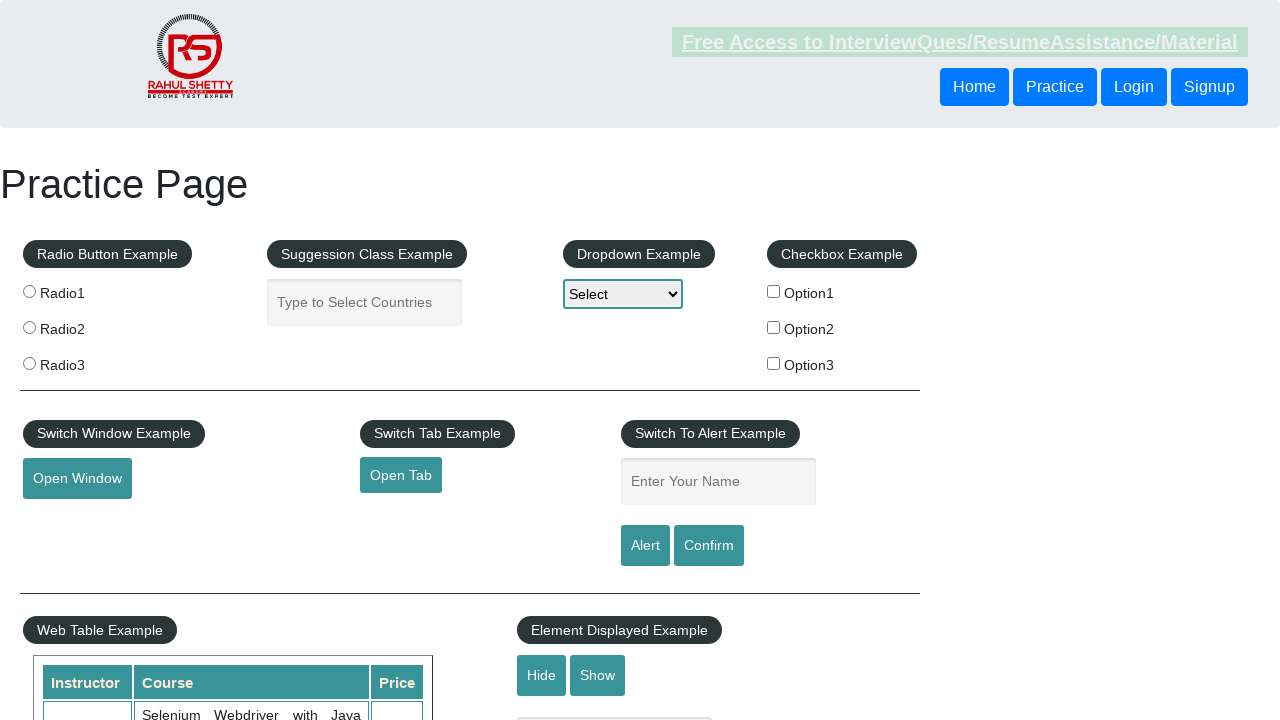

Verified that Mouse Hover element contains expected text 'Mouse Hover'
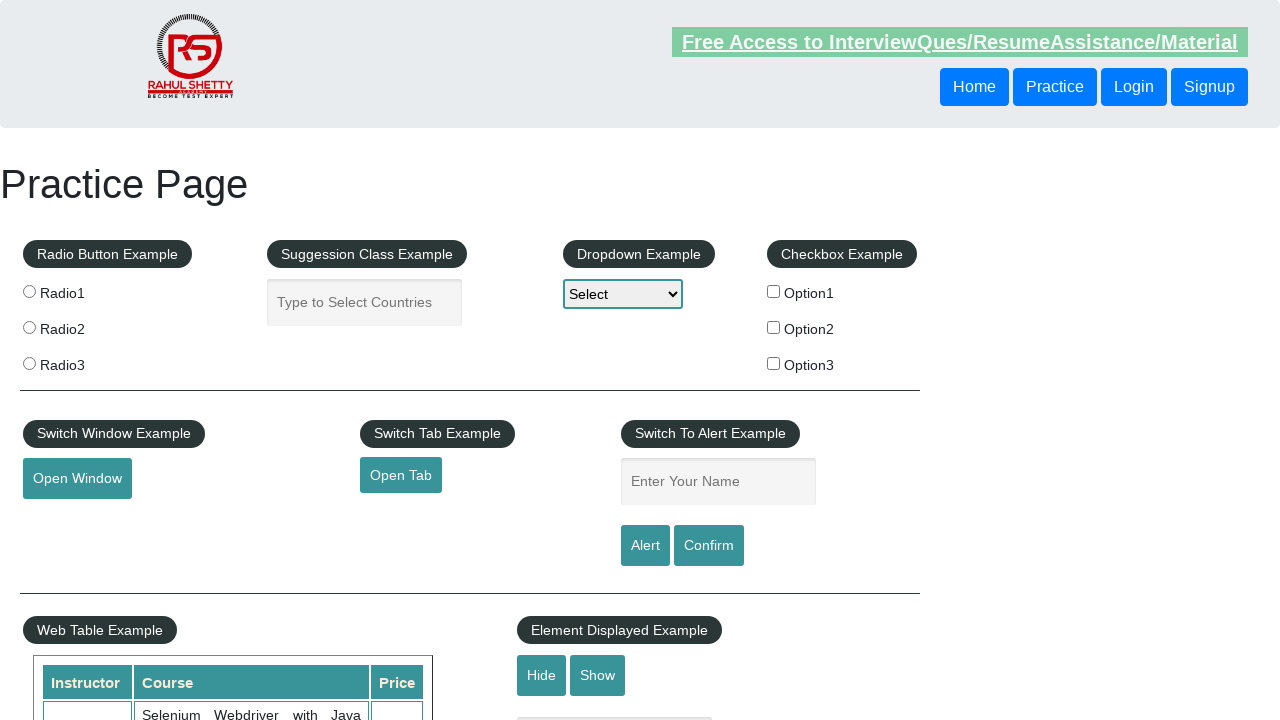

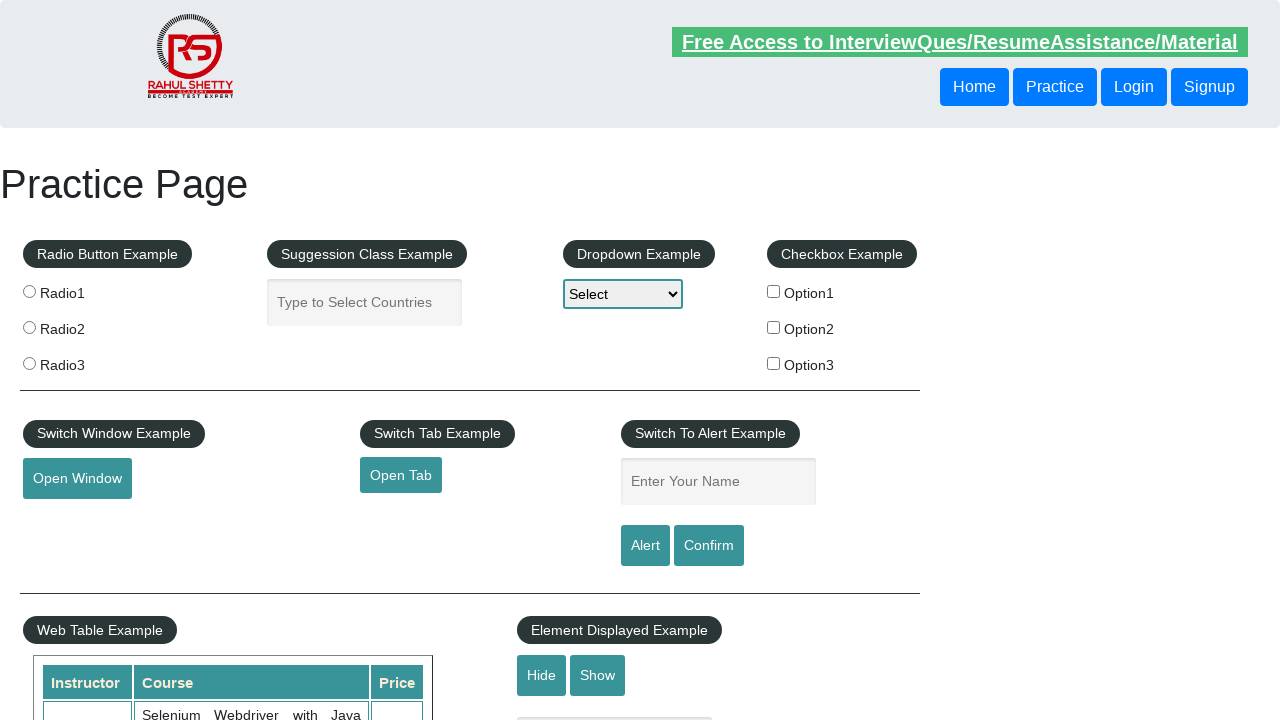